Tests clearing the complete state of all items by checking and then unchecking the toggle-all checkbox

Starting URL: https://demo.playwright.dev/todomvc

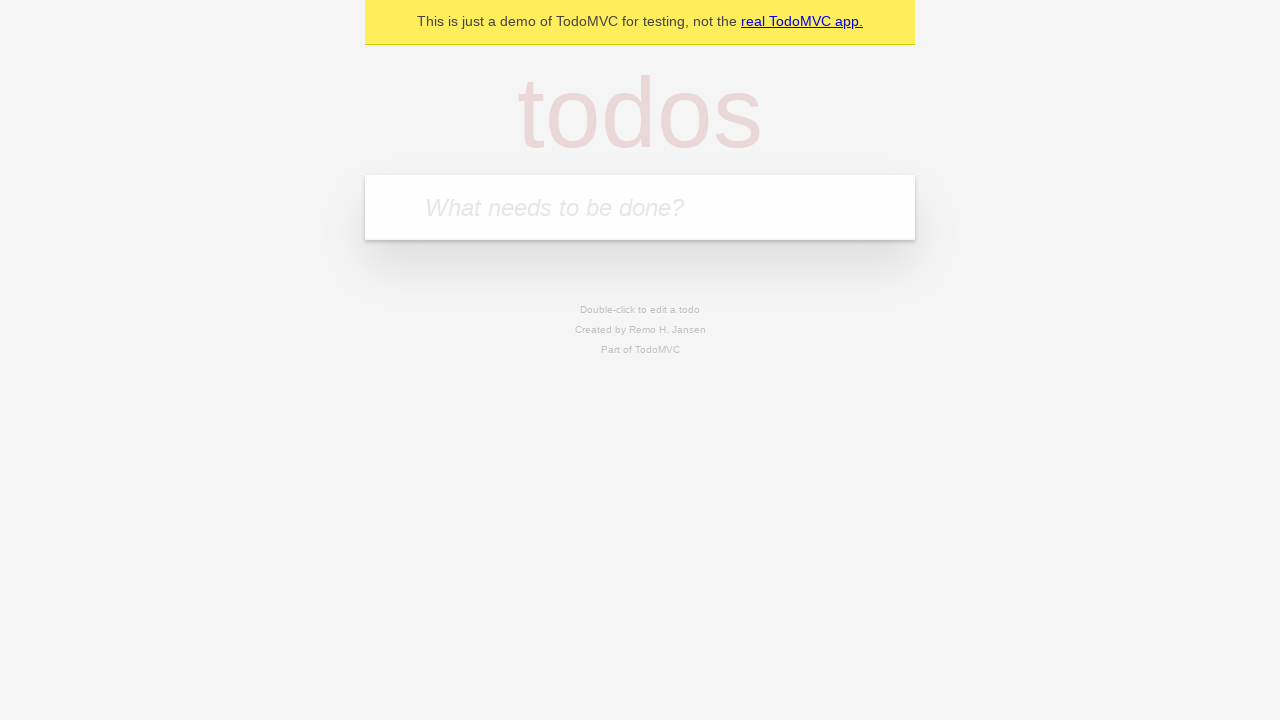

Filled first todo input with 'buy some cheese' on internal:attr=[placeholder="What needs to be done?"i]
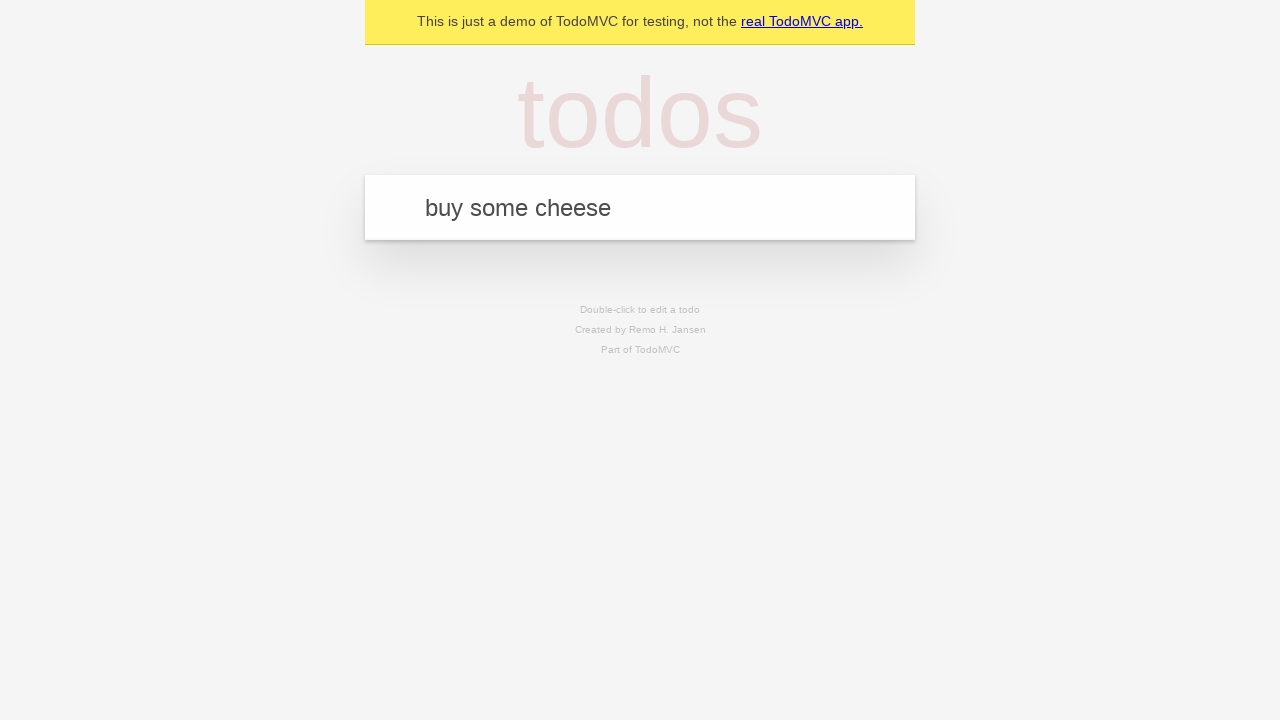

Pressed Enter to create first todo on internal:attr=[placeholder="What needs to be done?"i]
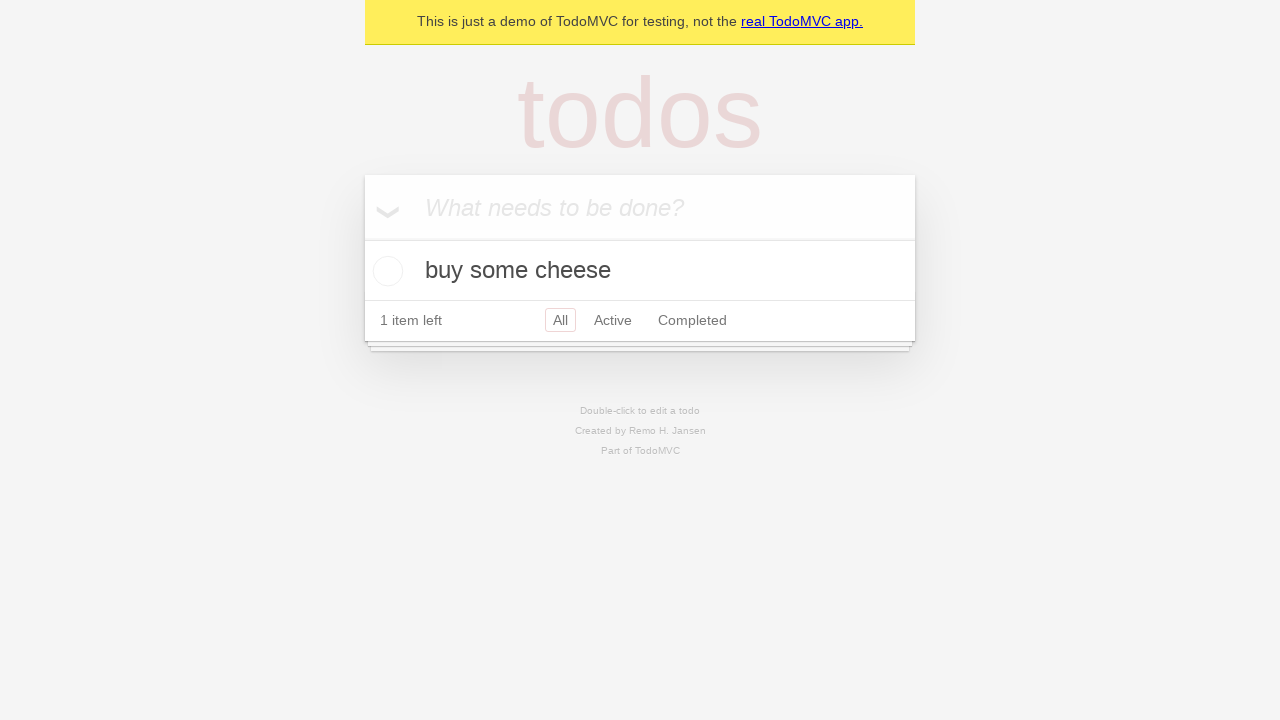

Filled second todo input with 'feed the cat' on internal:attr=[placeholder="What needs to be done?"i]
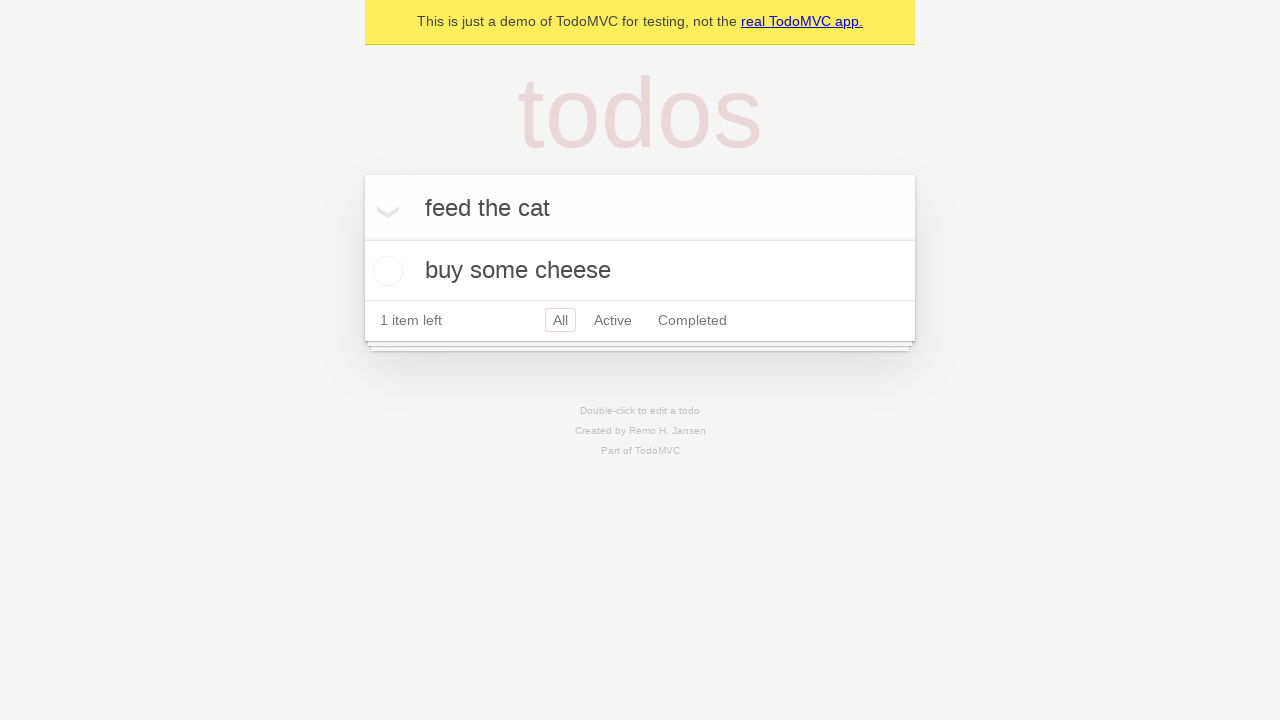

Pressed Enter to create second todo on internal:attr=[placeholder="What needs to be done?"i]
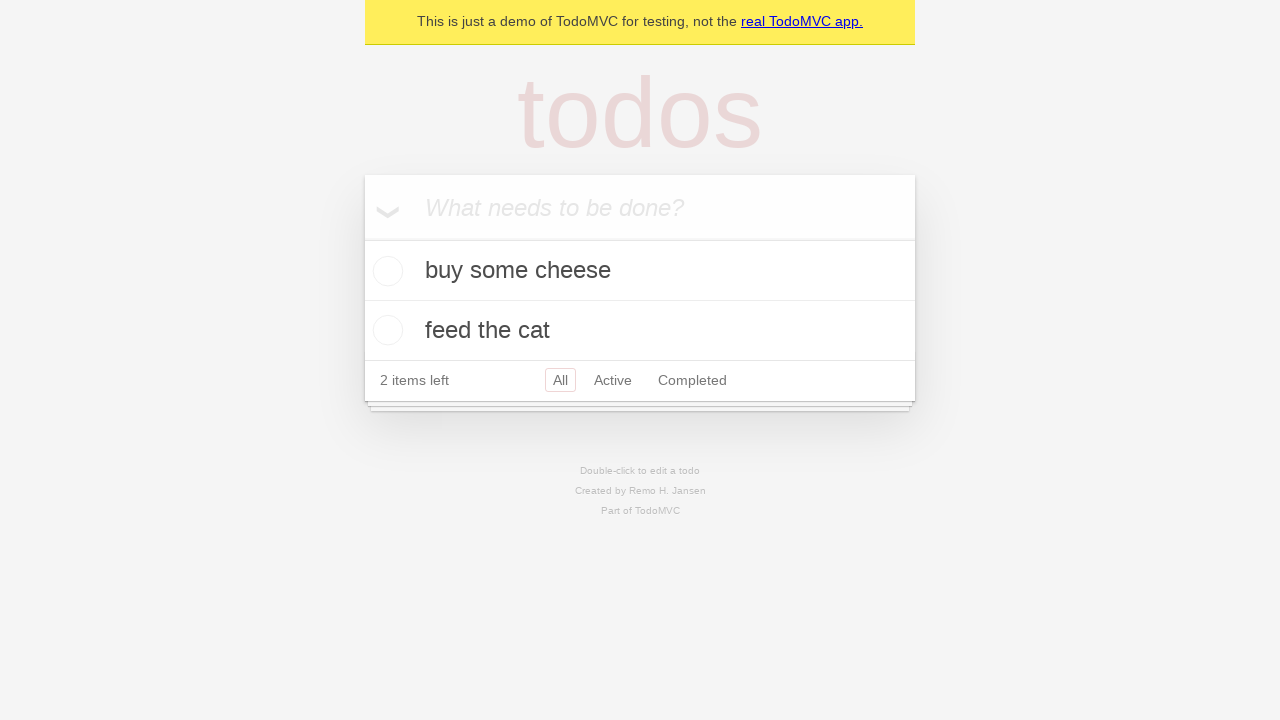

Filled third todo input with 'book a doctors appointment' on internal:attr=[placeholder="What needs to be done?"i]
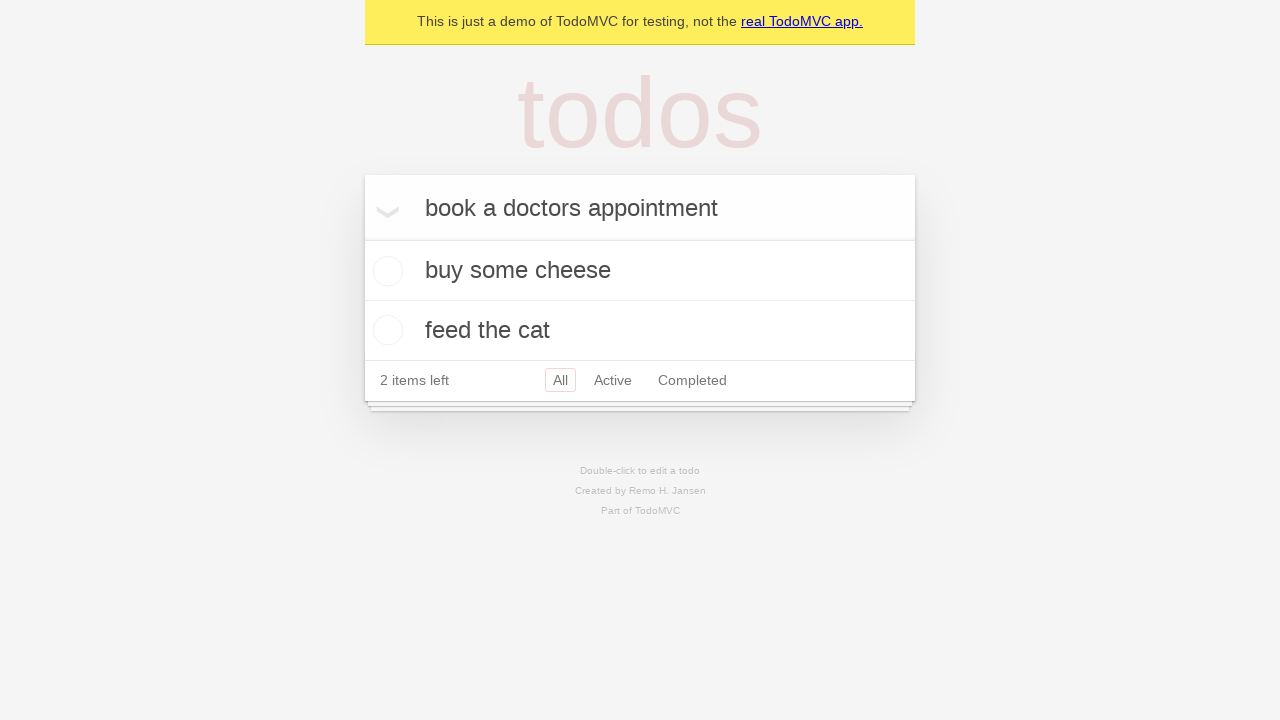

Pressed Enter to create third todo on internal:attr=[placeholder="What needs to be done?"i]
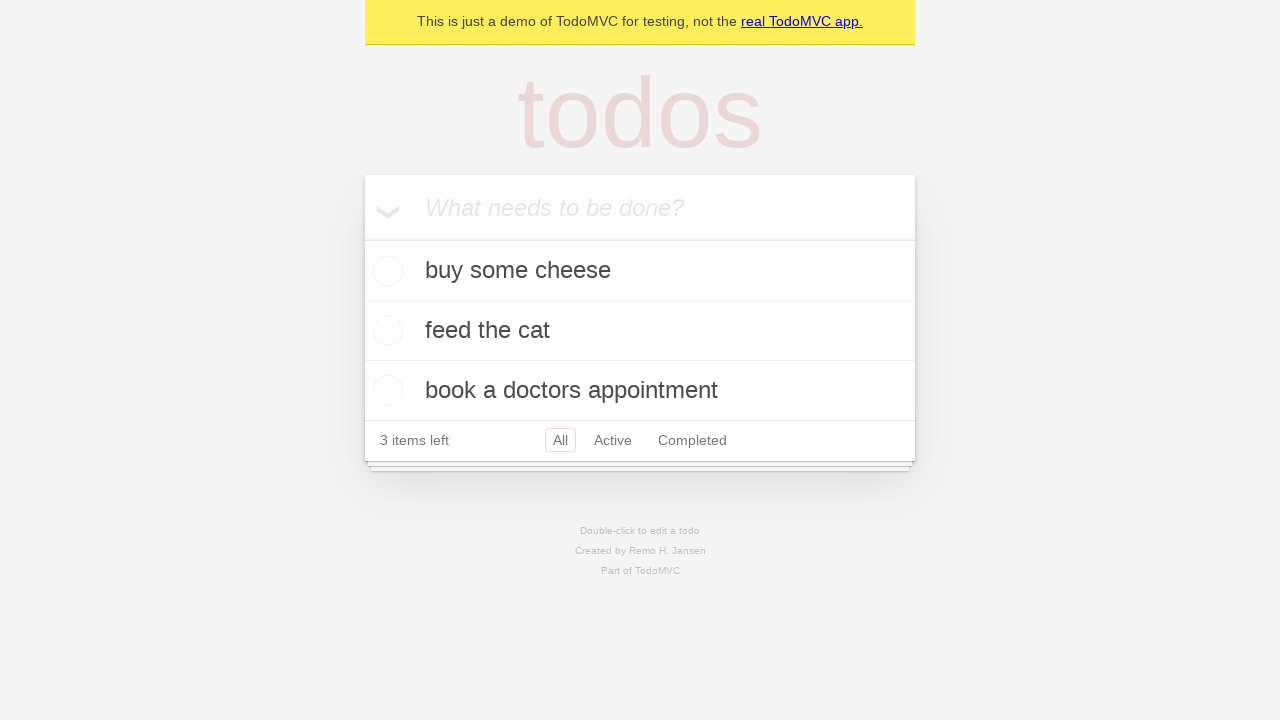

Checked the toggle-all checkbox to mark all todos as complete at (362, 238) on internal:label="Mark all as complete"i
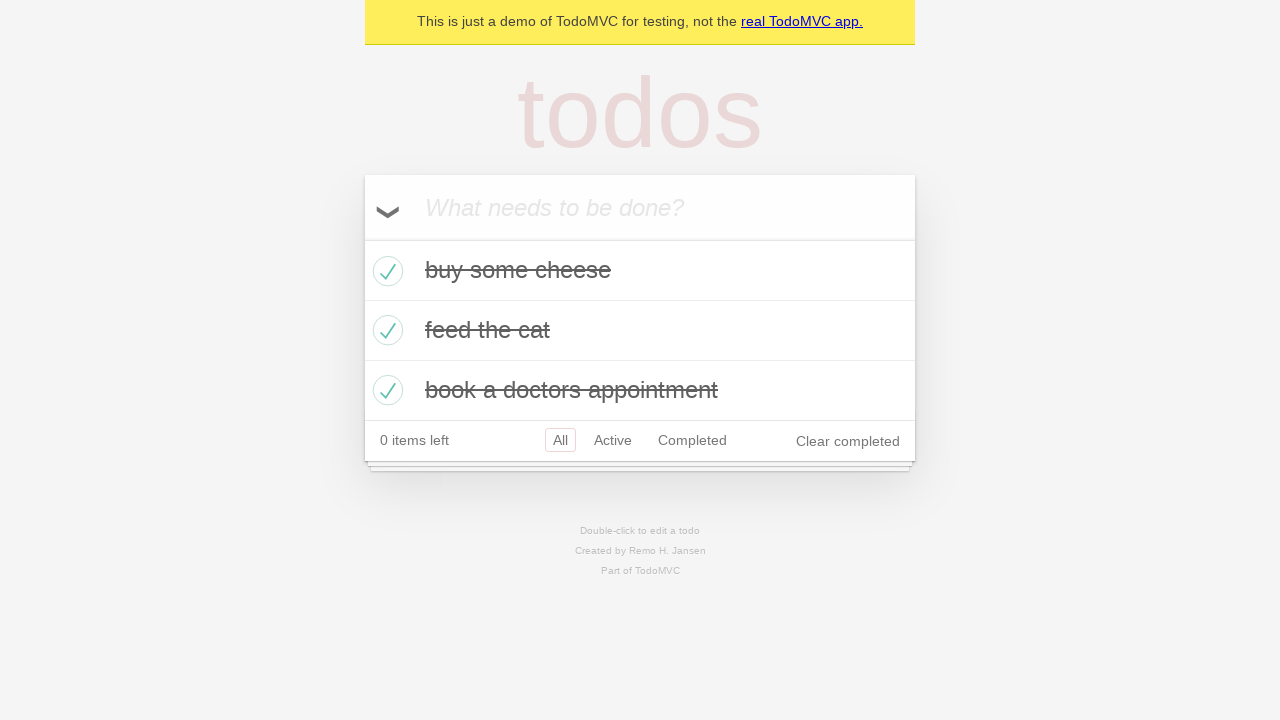

Unchecked the toggle-all checkbox to clear complete state of all todos at (362, 238) on internal:label="Mark all as complete"i
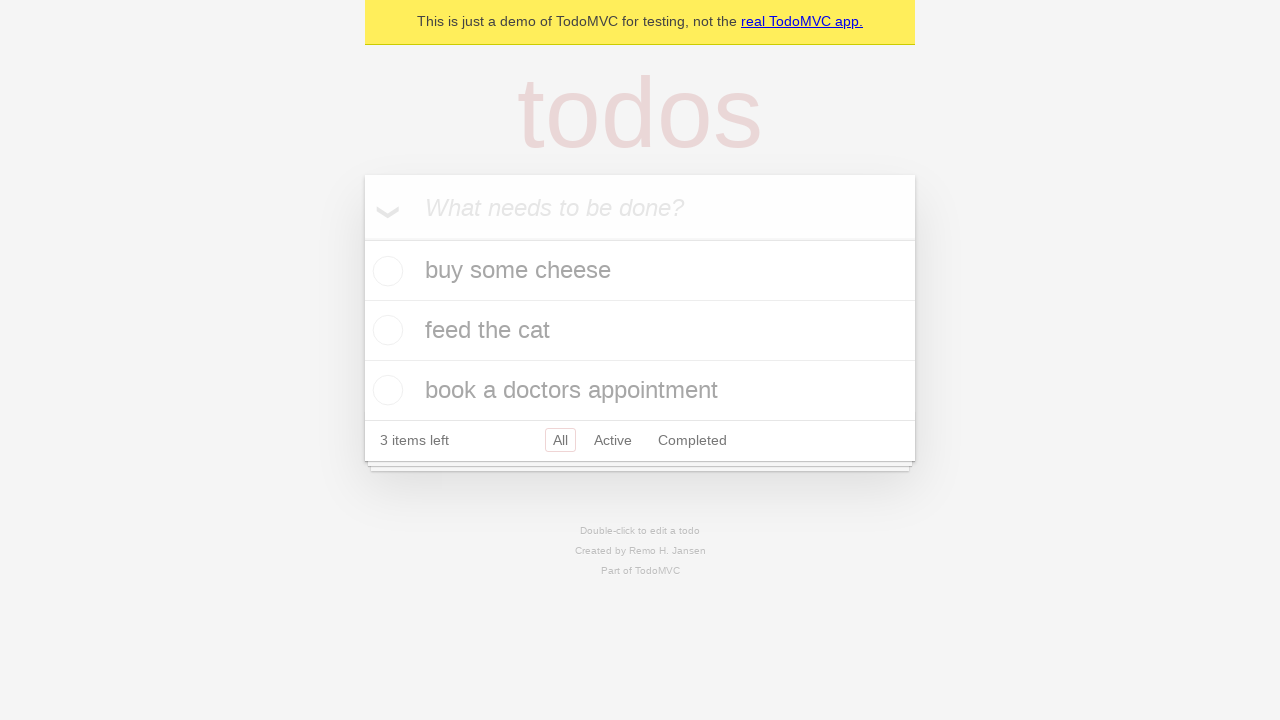

Waited for all todo items to no longer be marked as completed
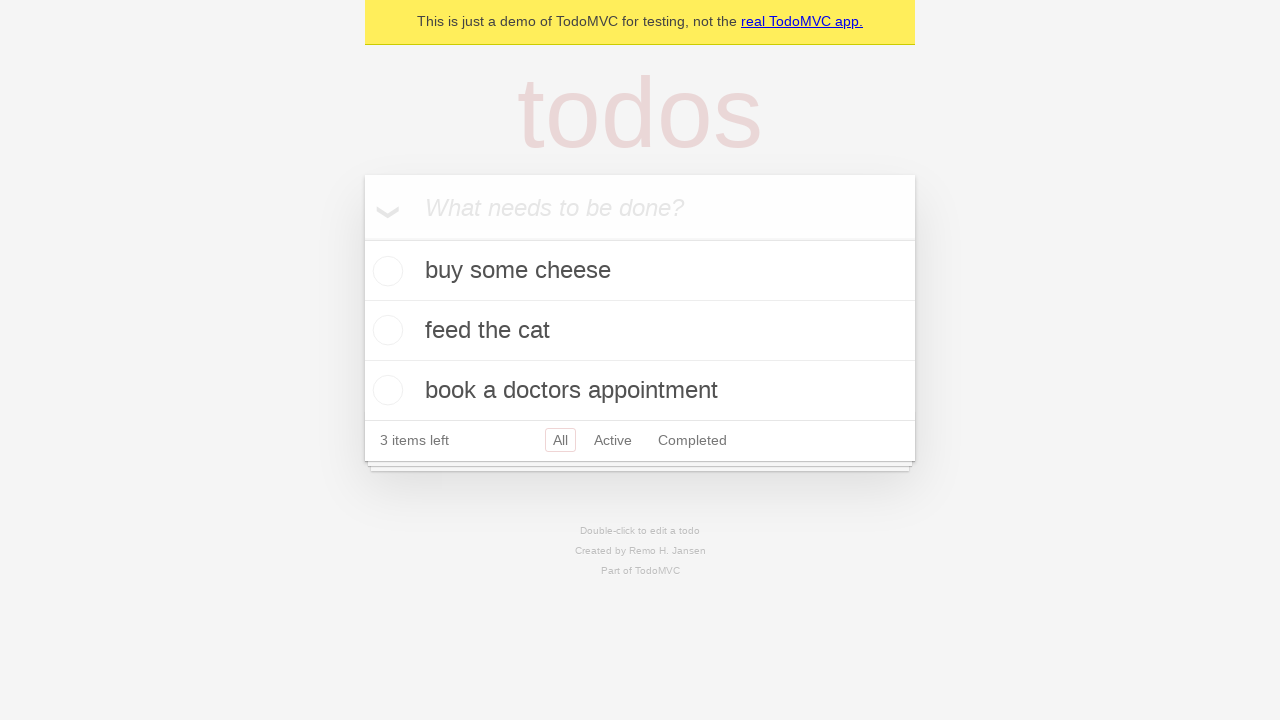

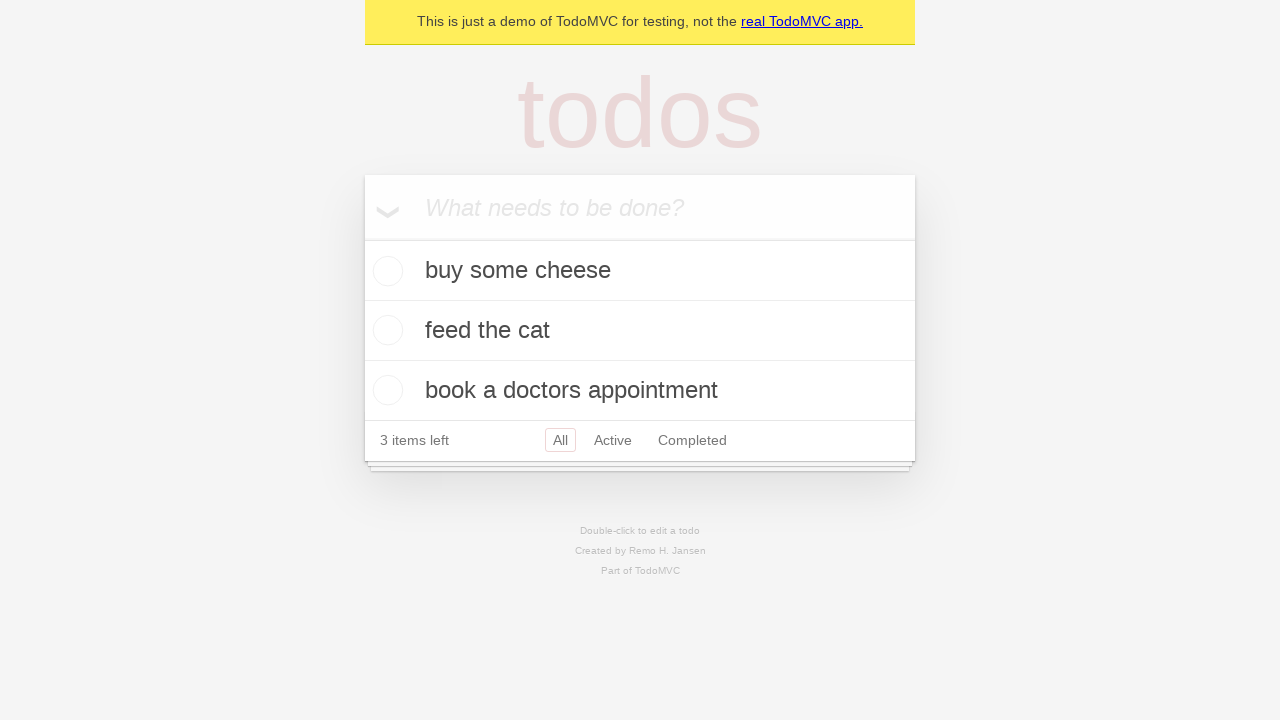